Tests page scrolling and scrolling within a specific table element with fixed header

Starting URL: https://rahulshettyacademy.com/AutomationPractice/

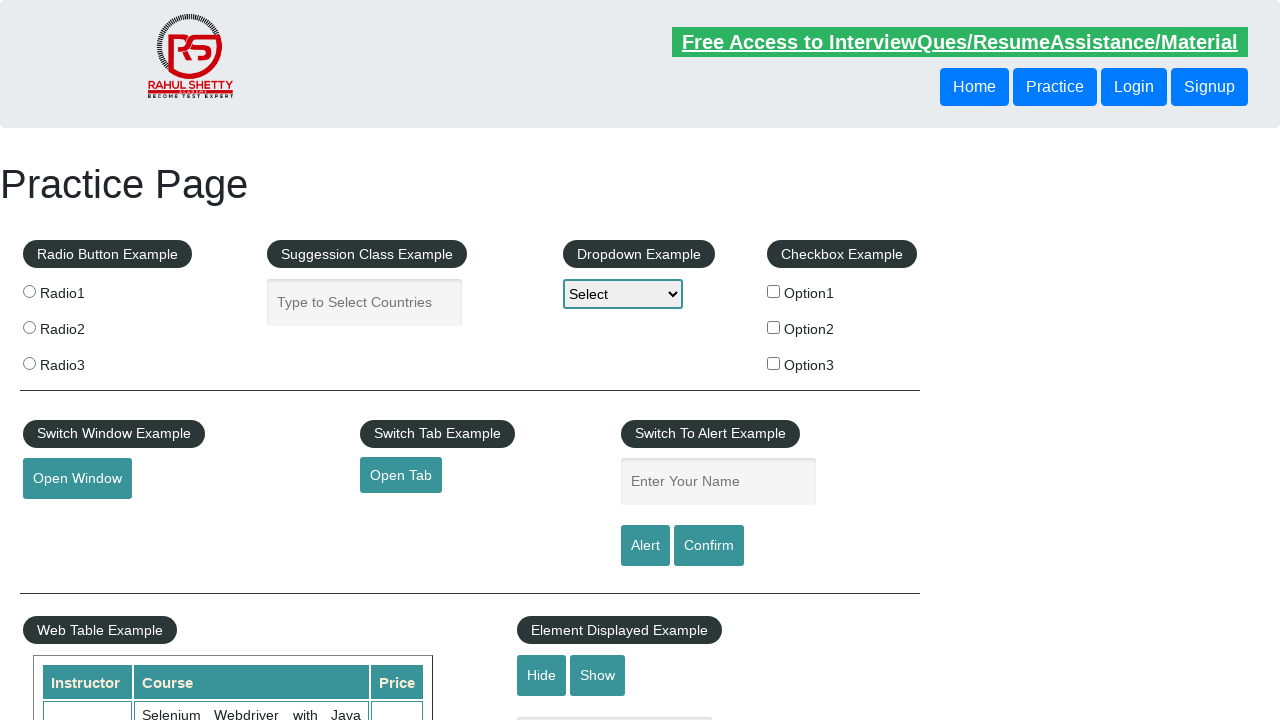

Scrolled main page down by 500 pixels
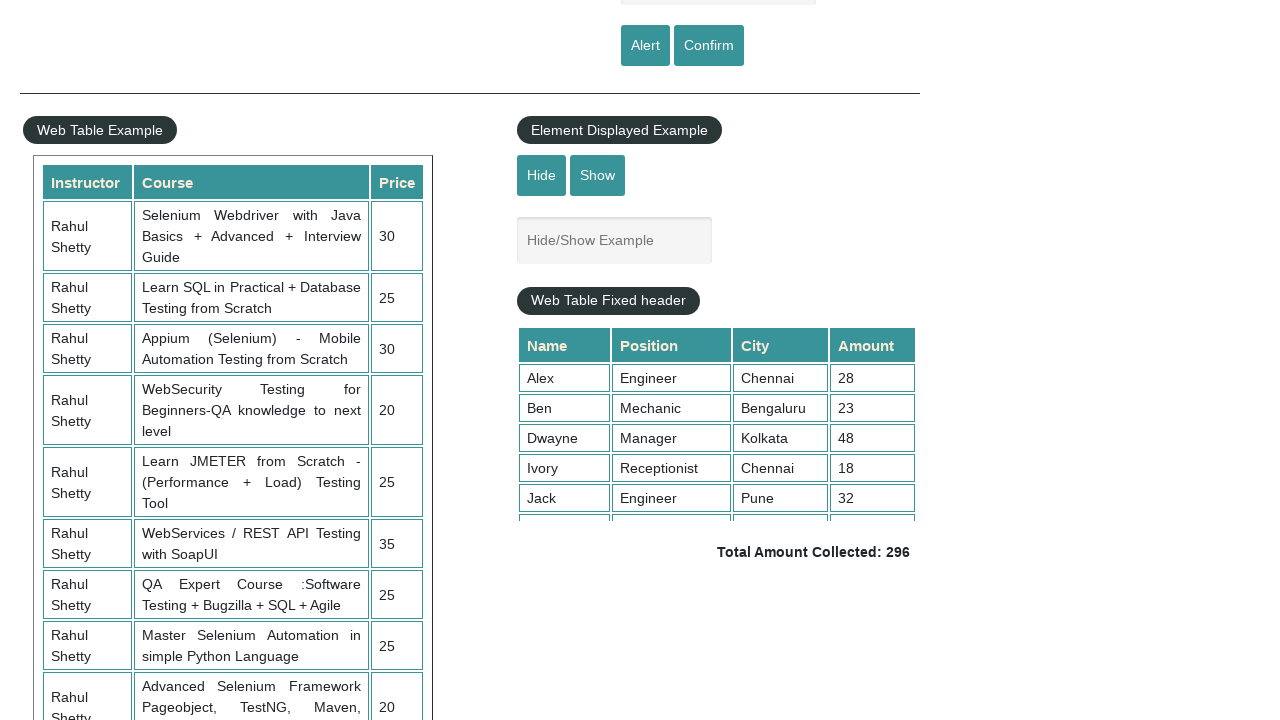

Waited 1 second for page scroll to complete
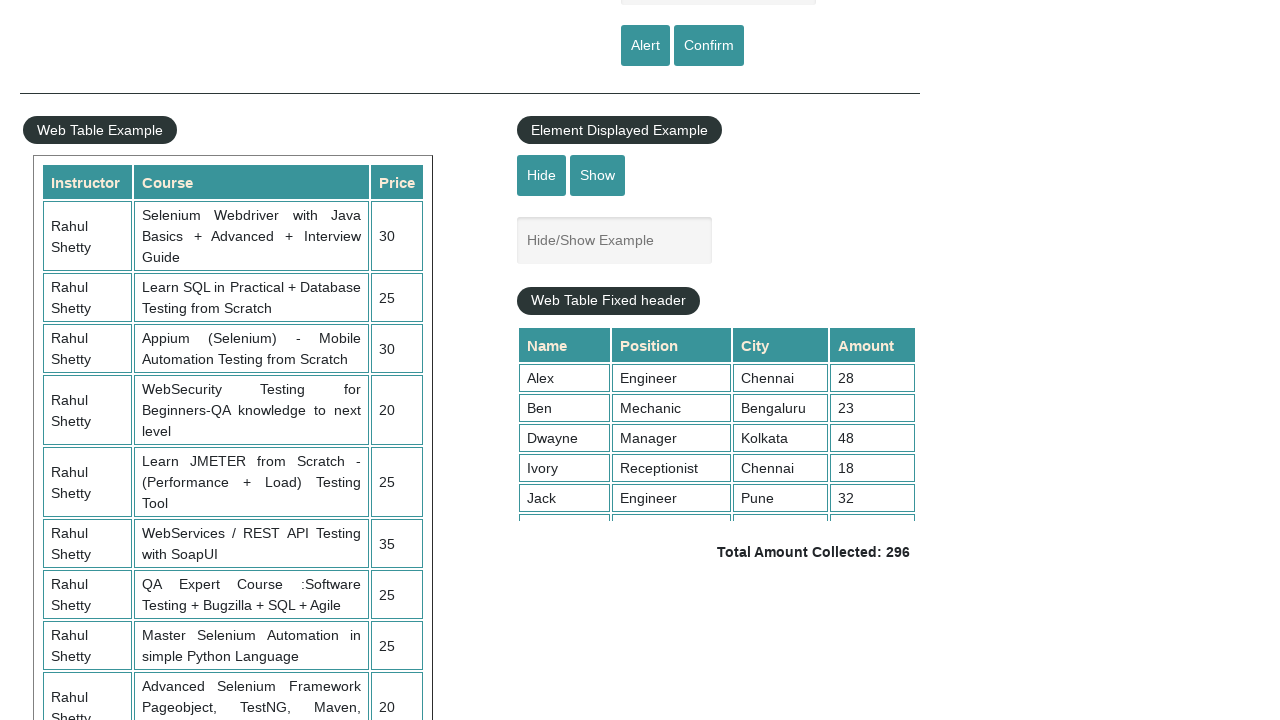

Scrolled within fixed header table element to 5000px
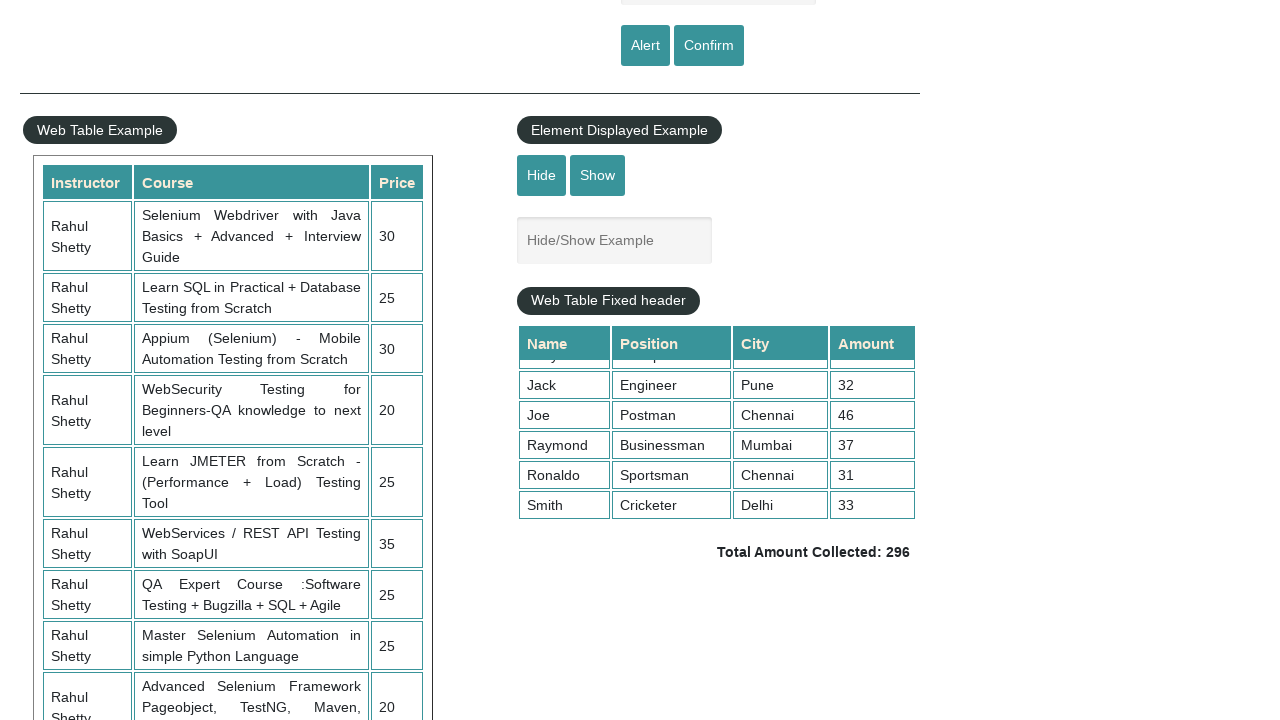

Waited 1 second for table scroll to complete
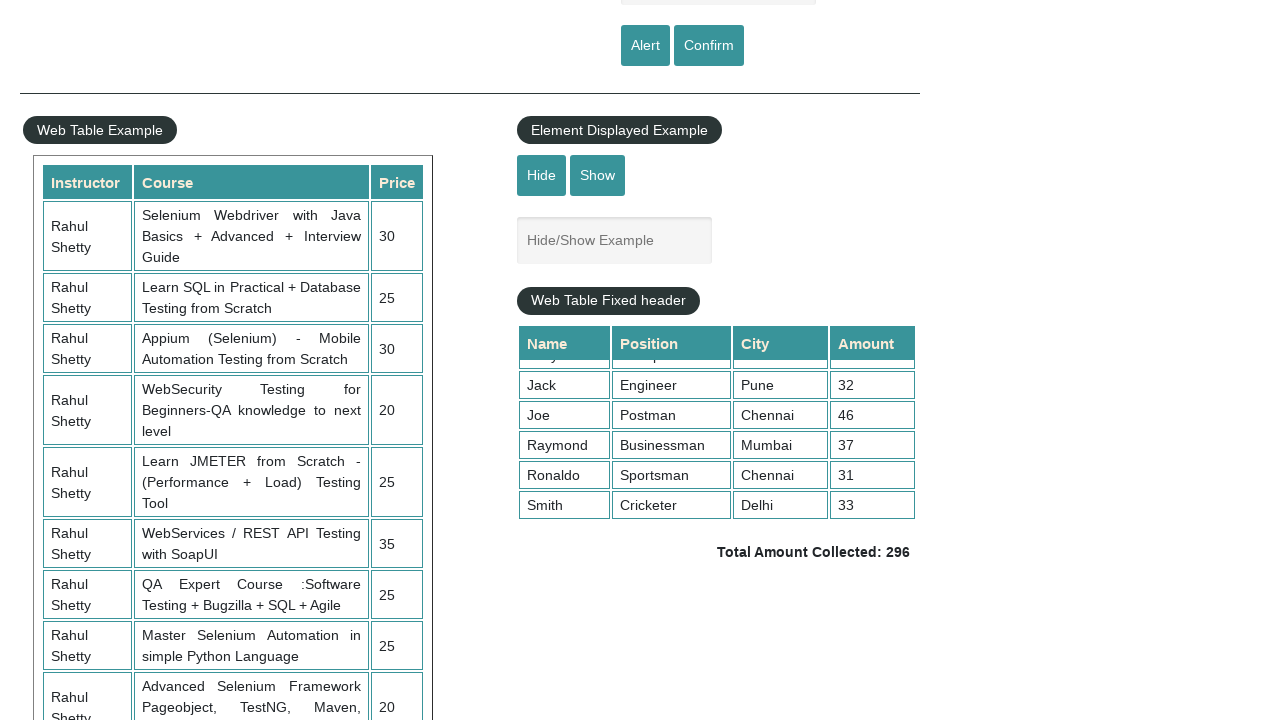

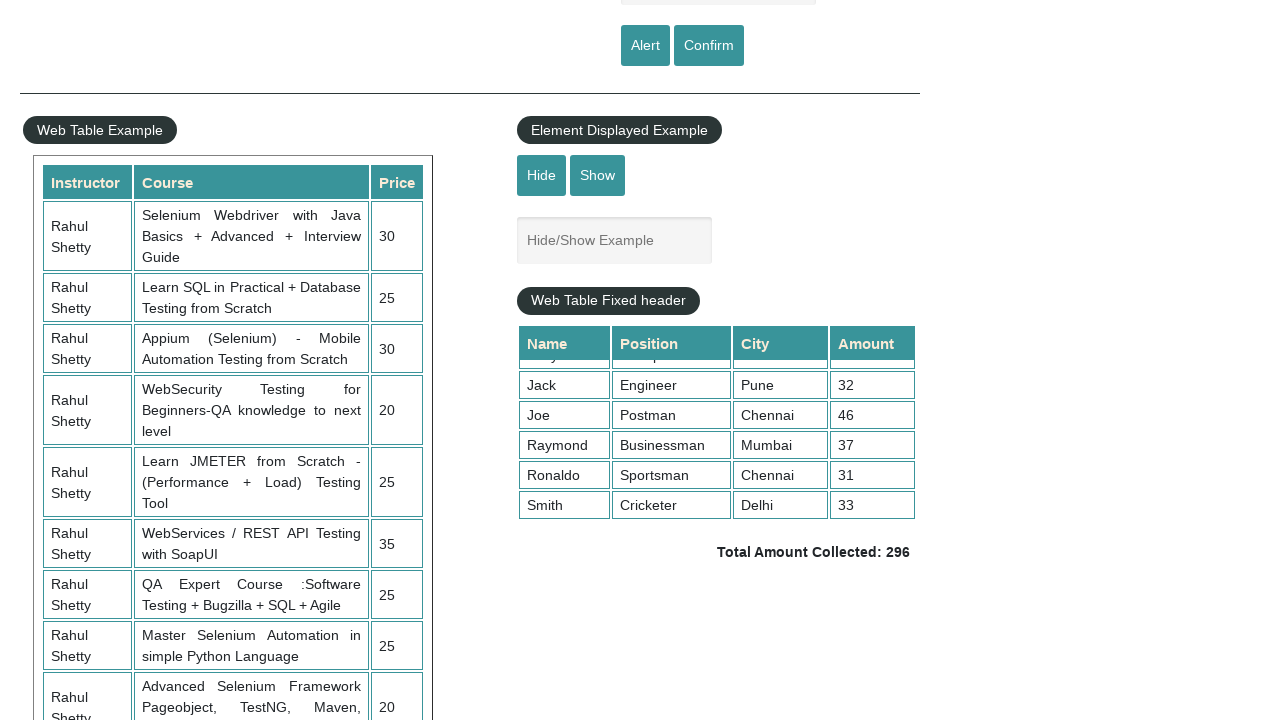